Tests radio button functionality on an HTML forms tutorial page by validating the page title, checking which radio button is selected by default, and clicking each radio button in sequence.

Starting URL: https://echoecho.com/htmlforms10.htm

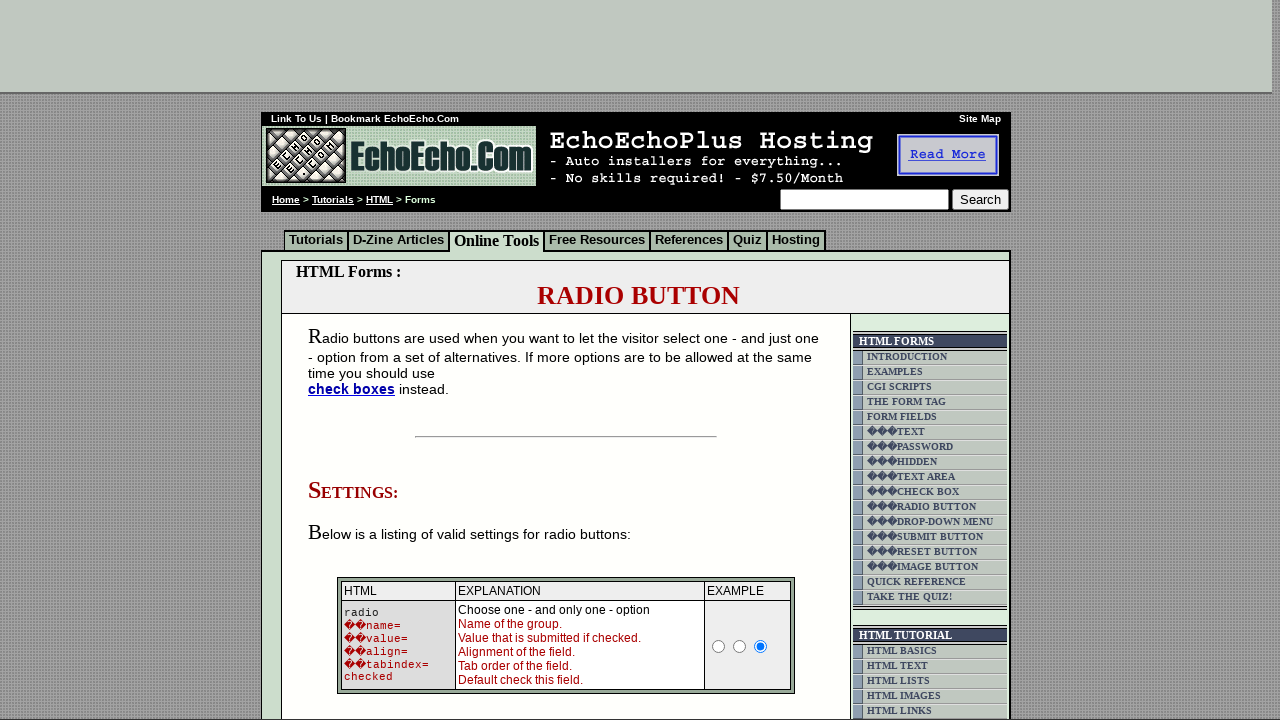

Waited for page to load with domcontentloaded state
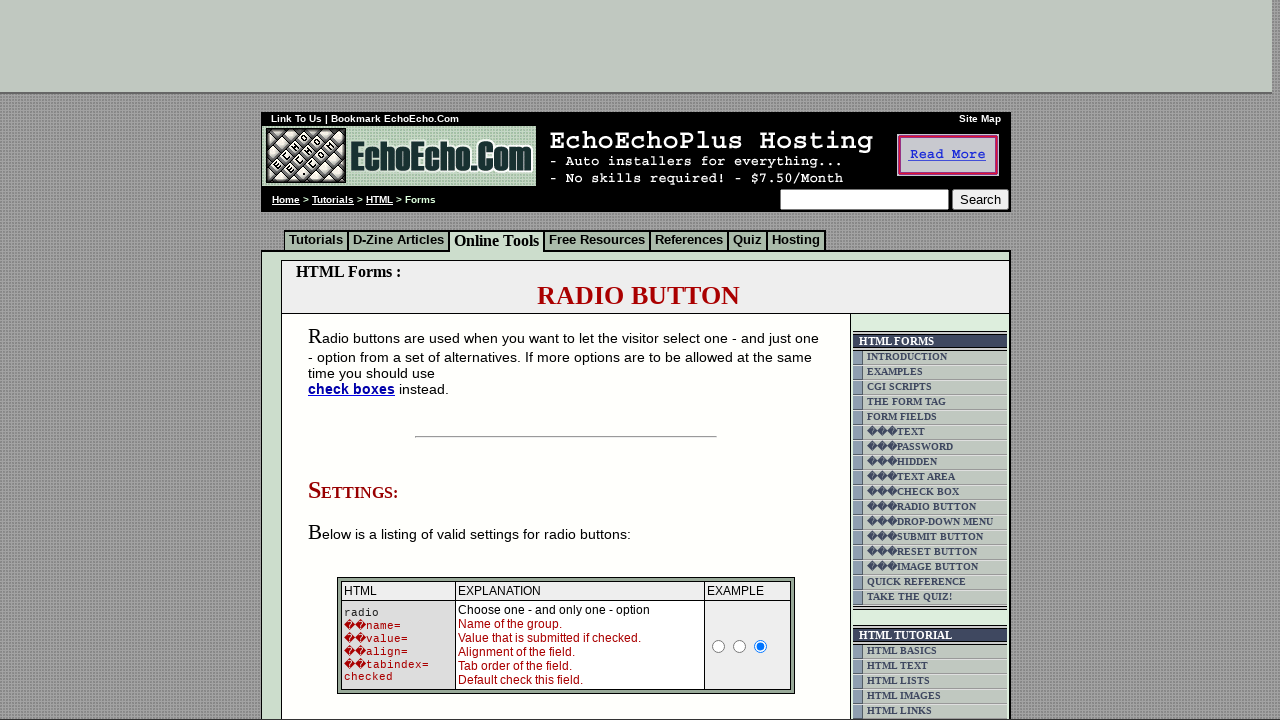

Validated page title is 'Forms : Radio Button - HTML Tutorial'
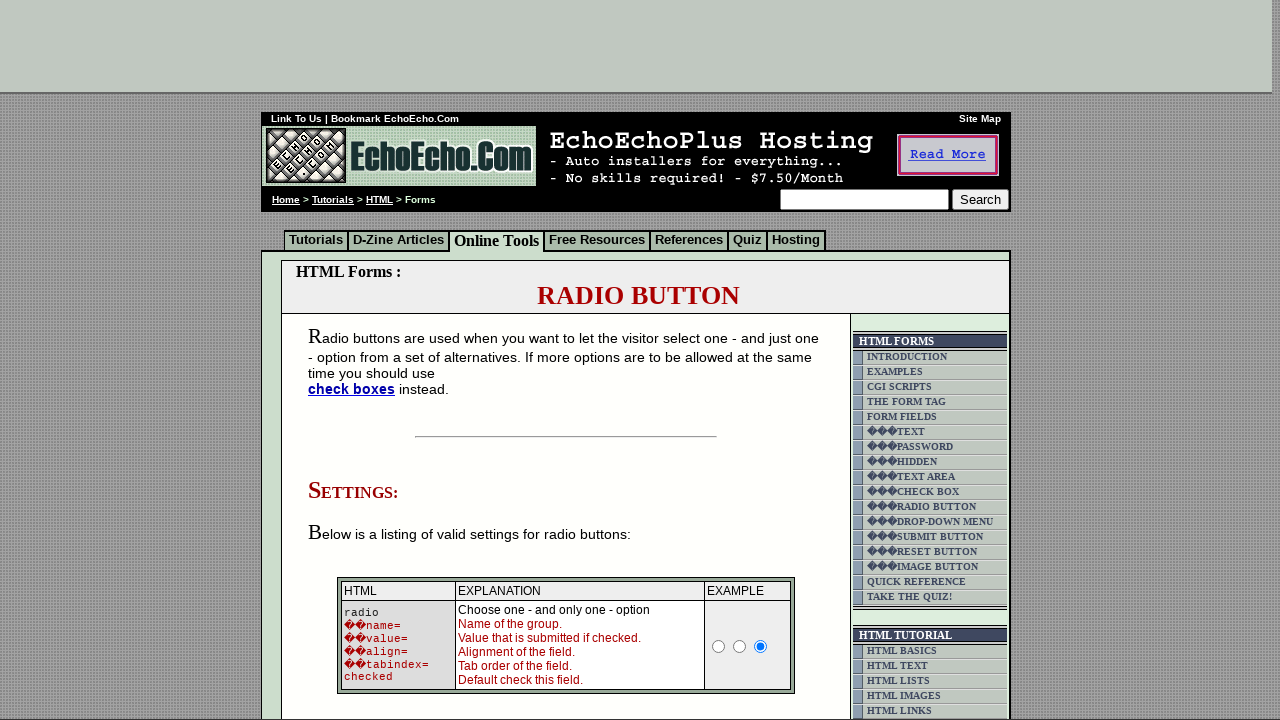

Waited for radio buttons with name 'group1' to be present
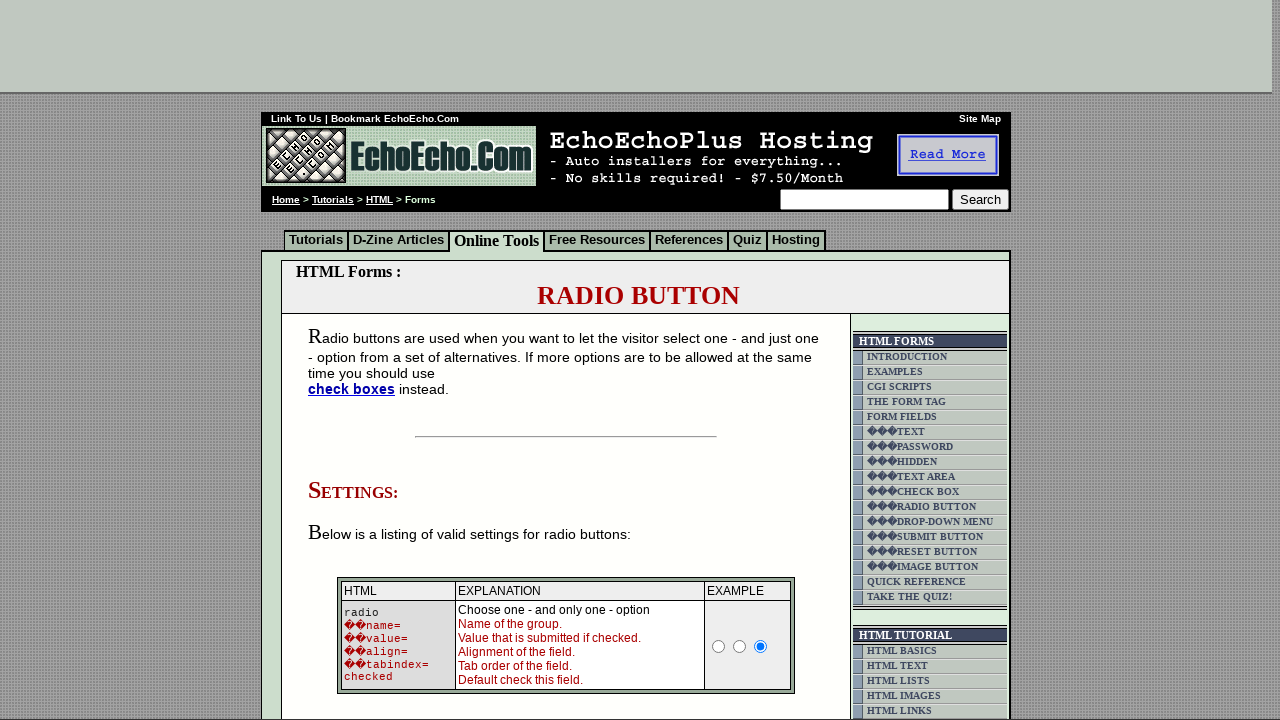

Located all radio buttons in group1
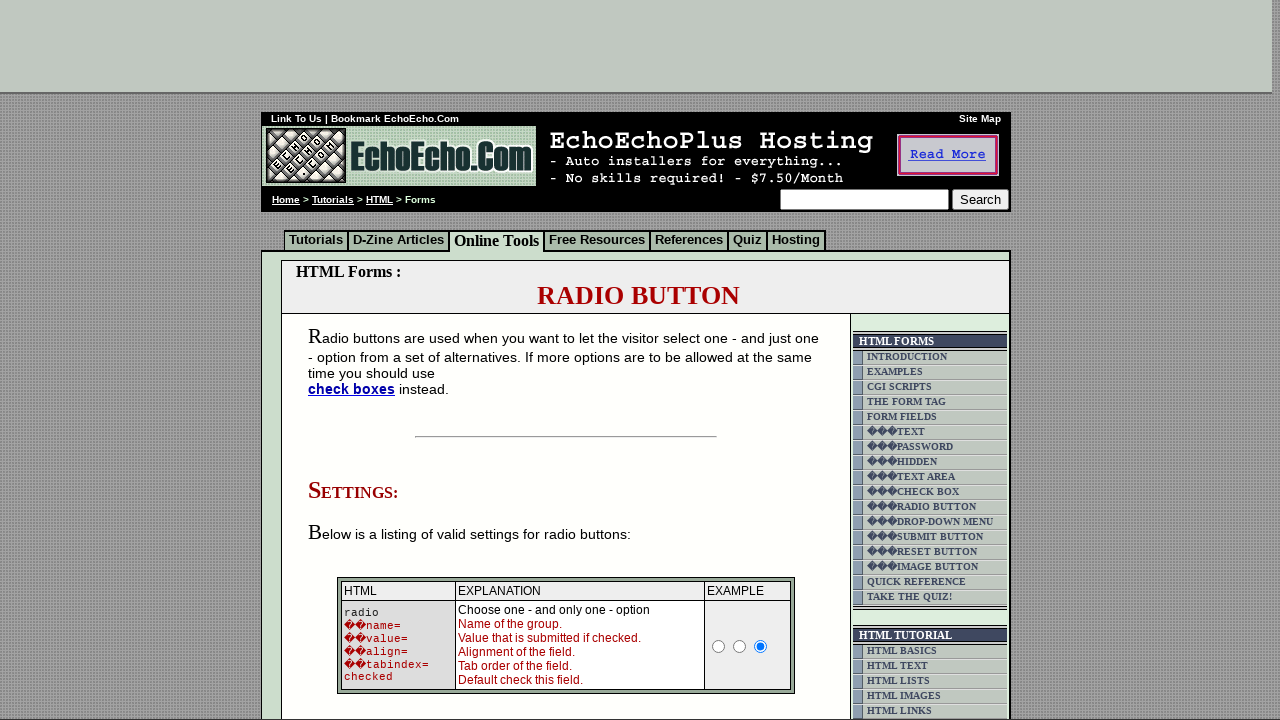

Counted 3 radio buttons in group1
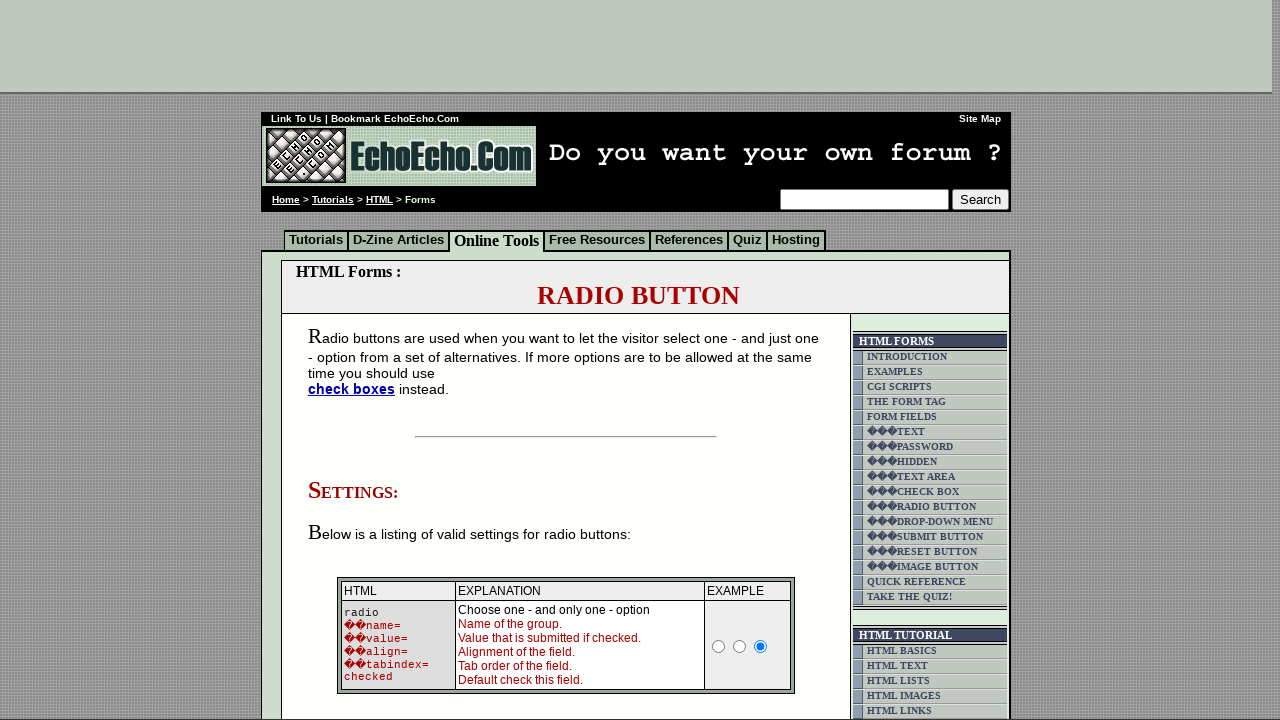

Found default selected radio button with value 'Butter'
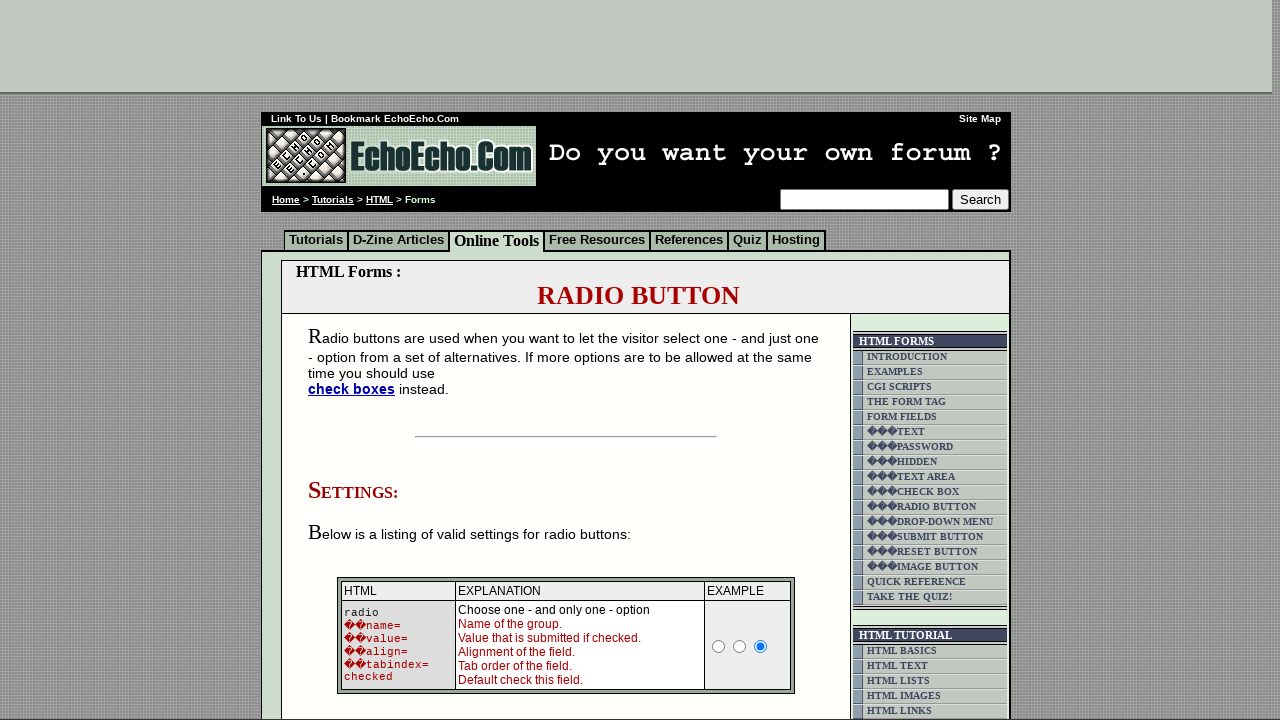

Inspected radio button 1 with value 'Milk'
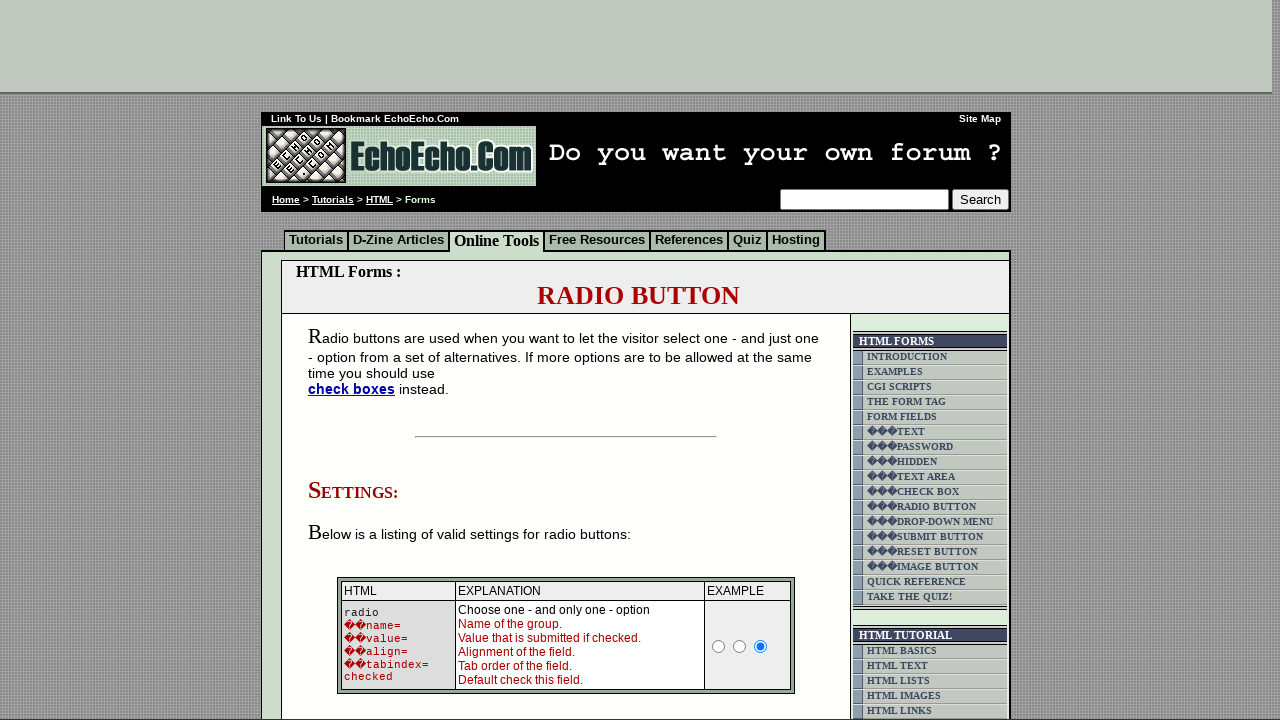

Inspected radio button 2 with value 'Butter'
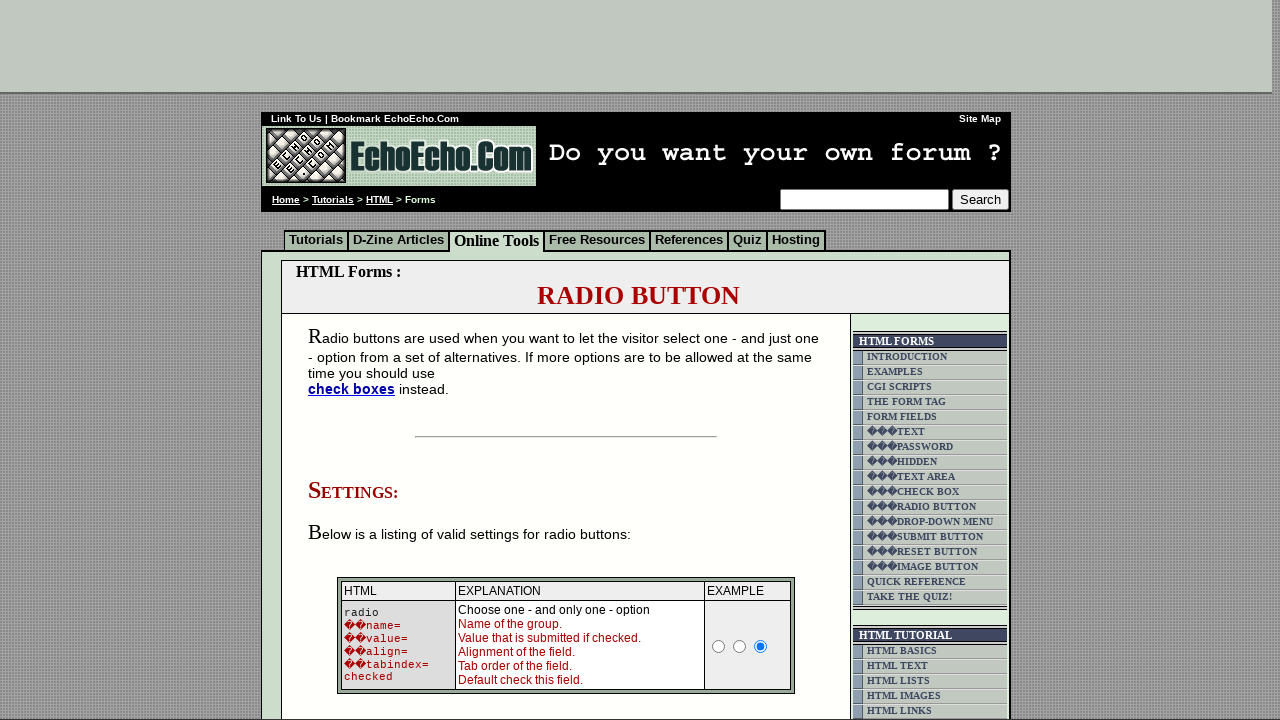

Inspected radio button 3 with value 'Cheese'
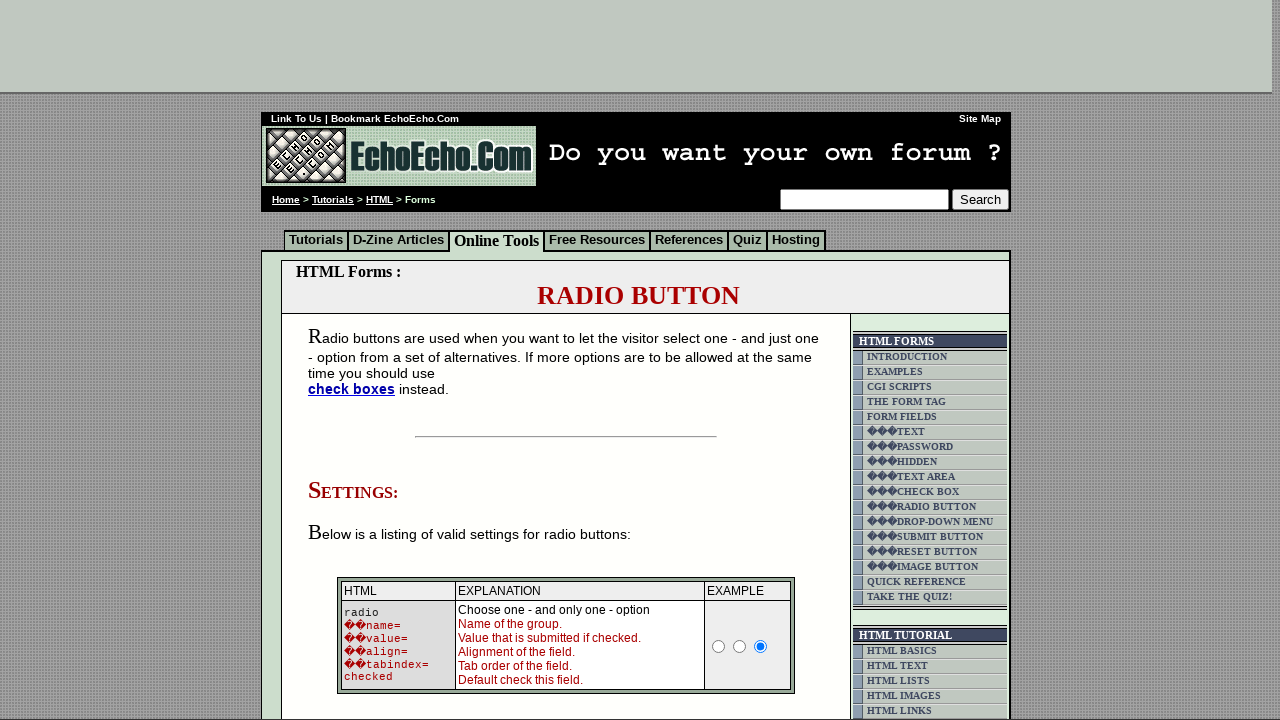

Clicked radio button with value 'Milk' at (356, 360) on input[name='group1'] >> nth=0
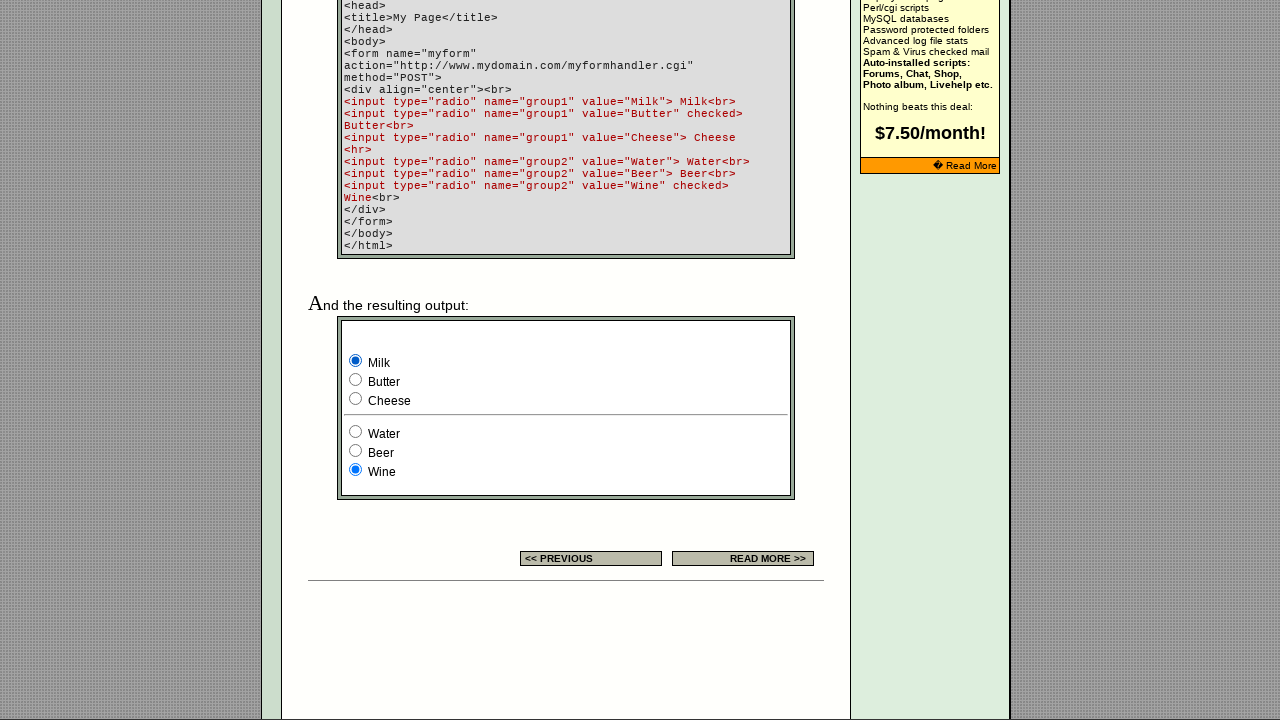

Clicked radio button with value 'Butter' at (356, 380) on input[name='group1'] >> nth=1
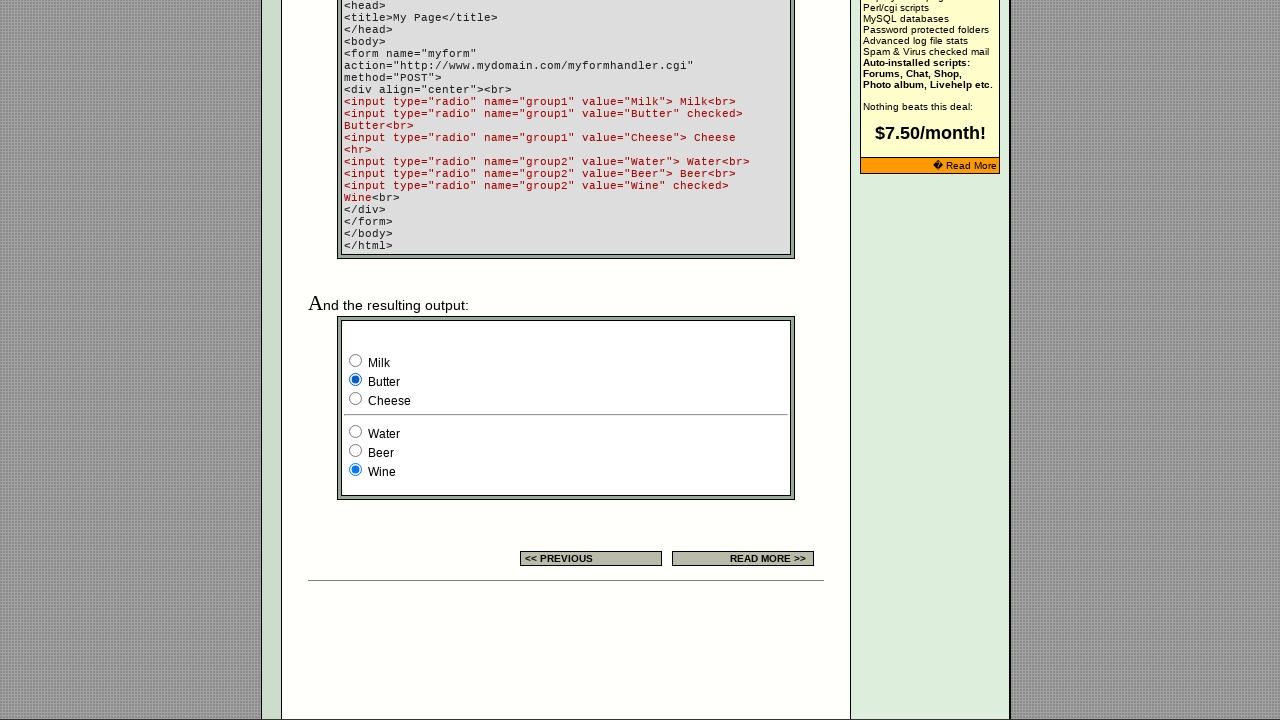

Clicked radio button with value 'Cheese' at (356, 398) on input[name='group1'] >> nth=2
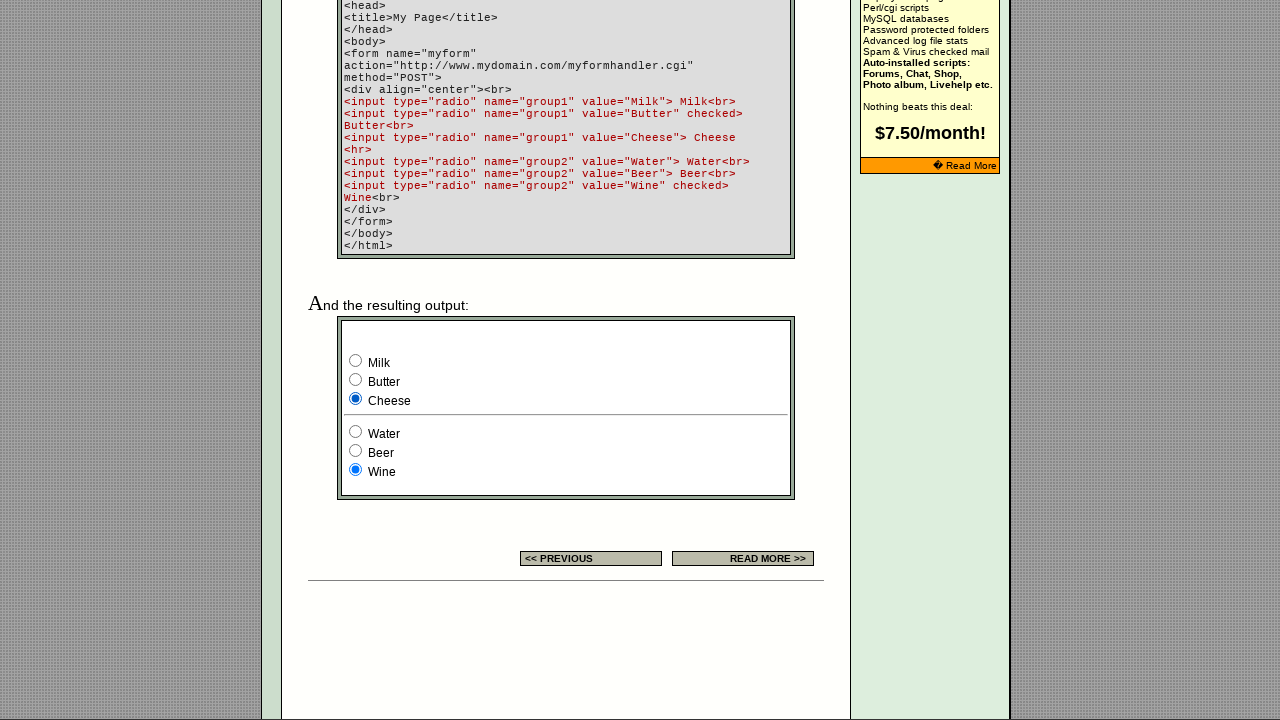

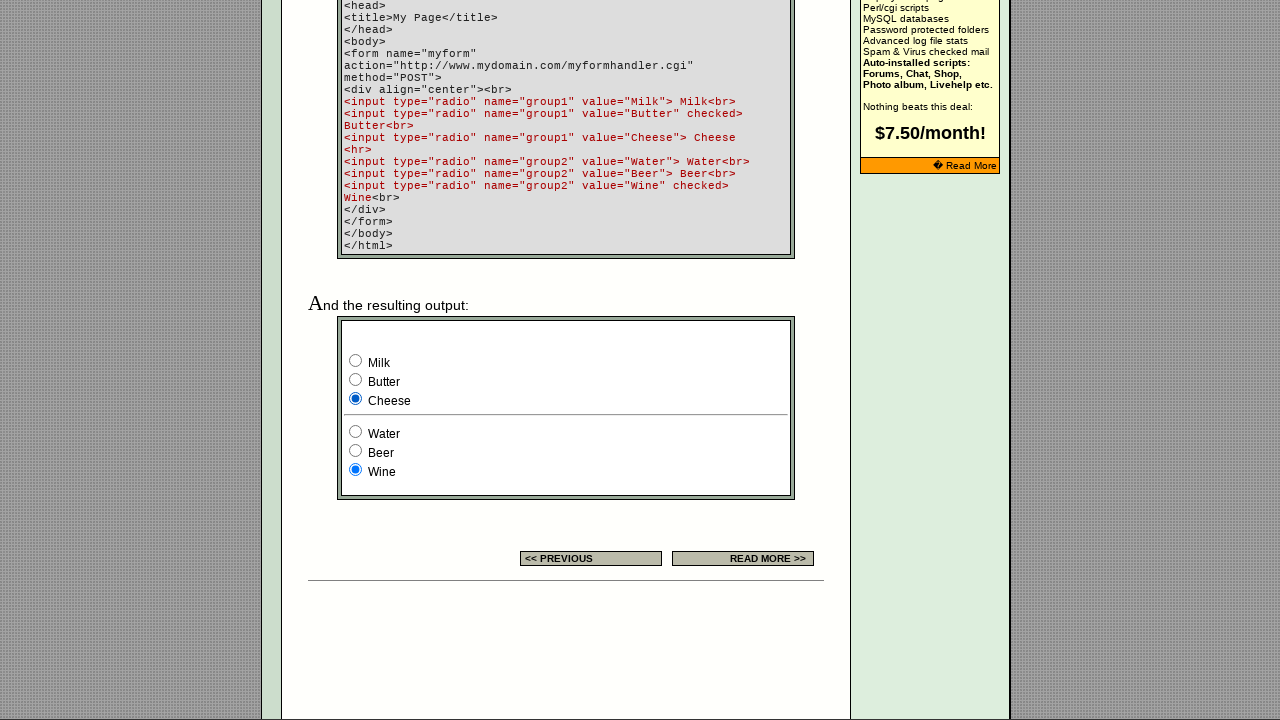